Tests table sorting functionality by comparing vegetable names before and after clicking the sort column header

Starting URL: https://rahulshettyacademy.com/seleniumPractise/#/offers

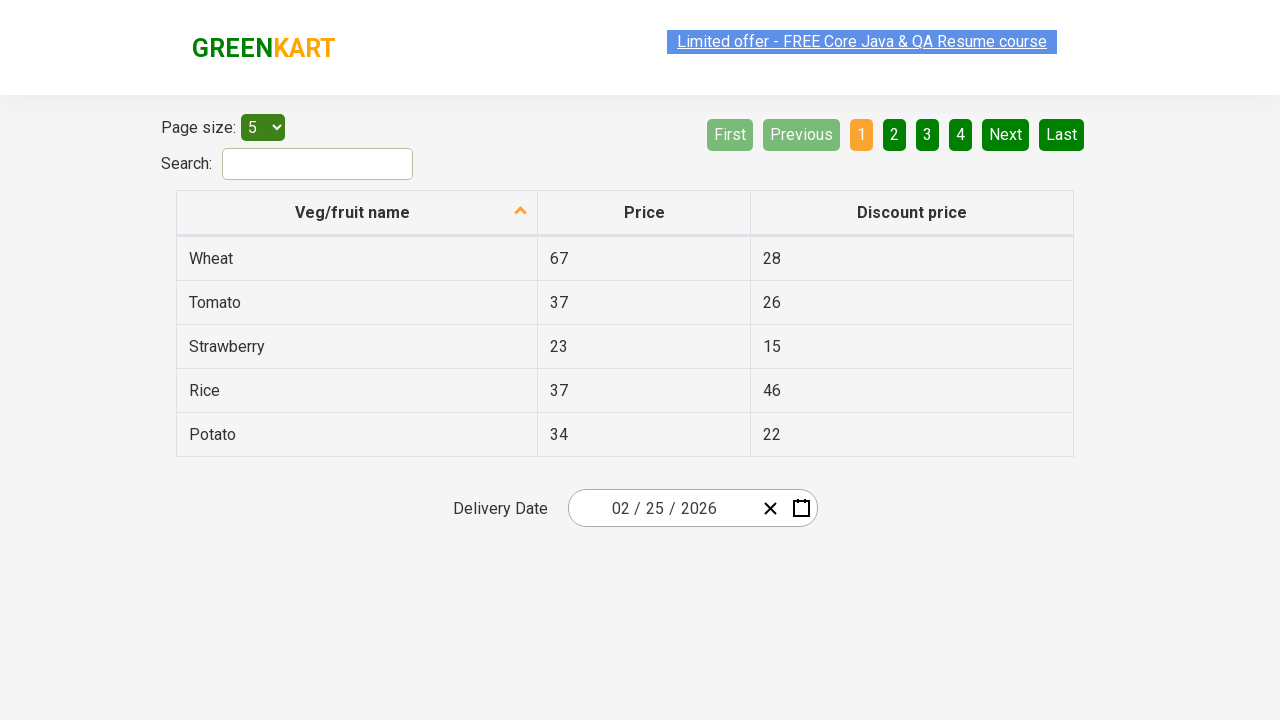

Selected '20' from page menu dropdown to display 20 items per page on #page-menu
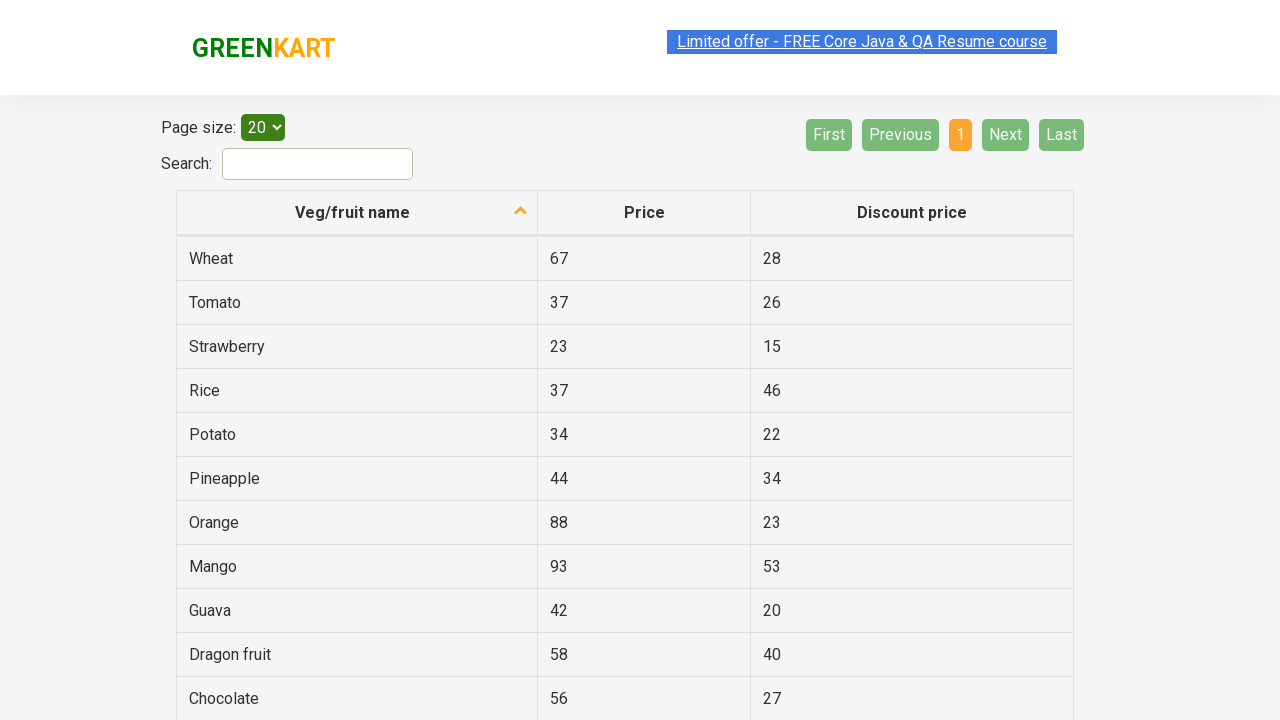

Captured initial list of vegetable names before sorting
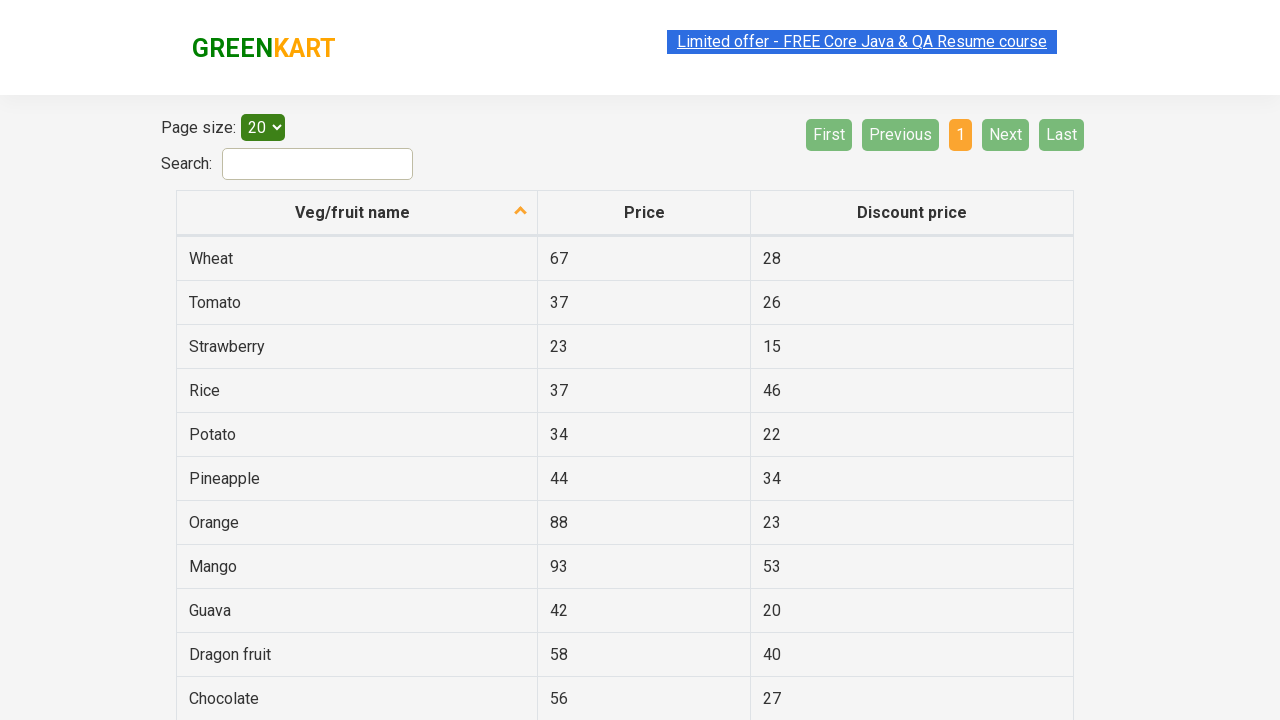

Clicked 'Veg/fruit name' column header to sort the table at (353, 212) on xpath=//span[text()='Veg/fruit name']
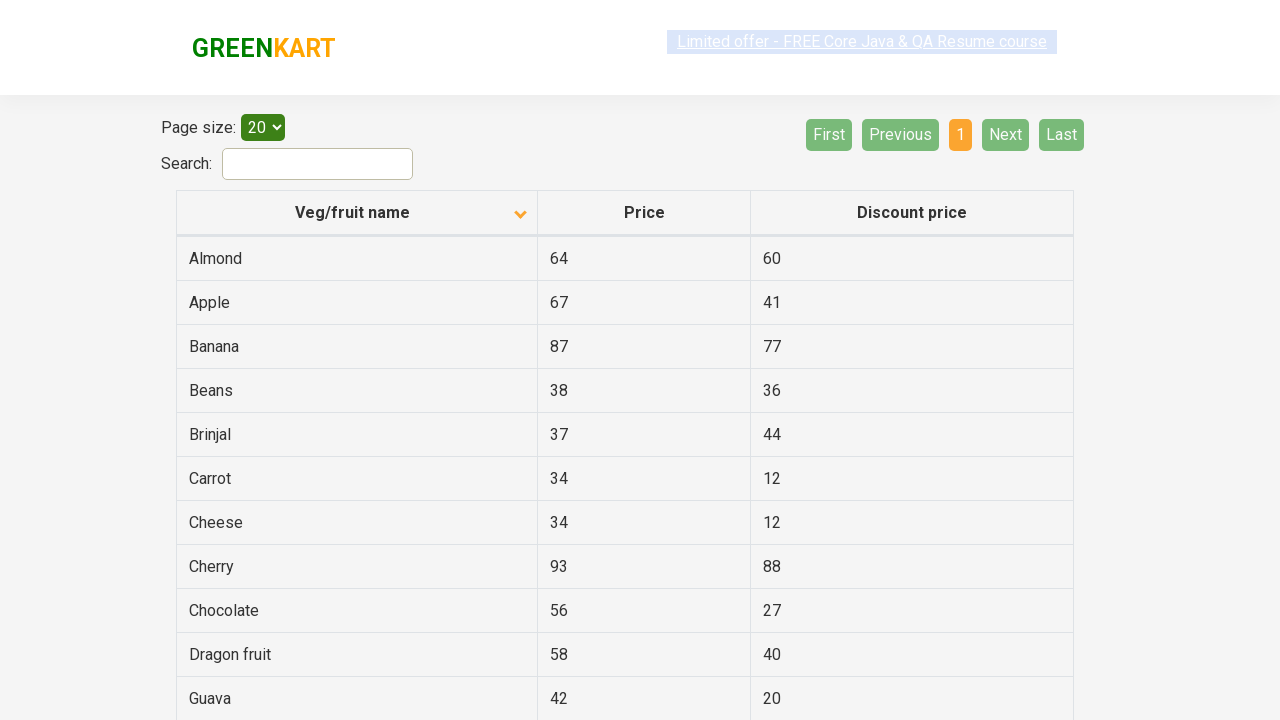

Waited 4 seconds for table sorting to complete
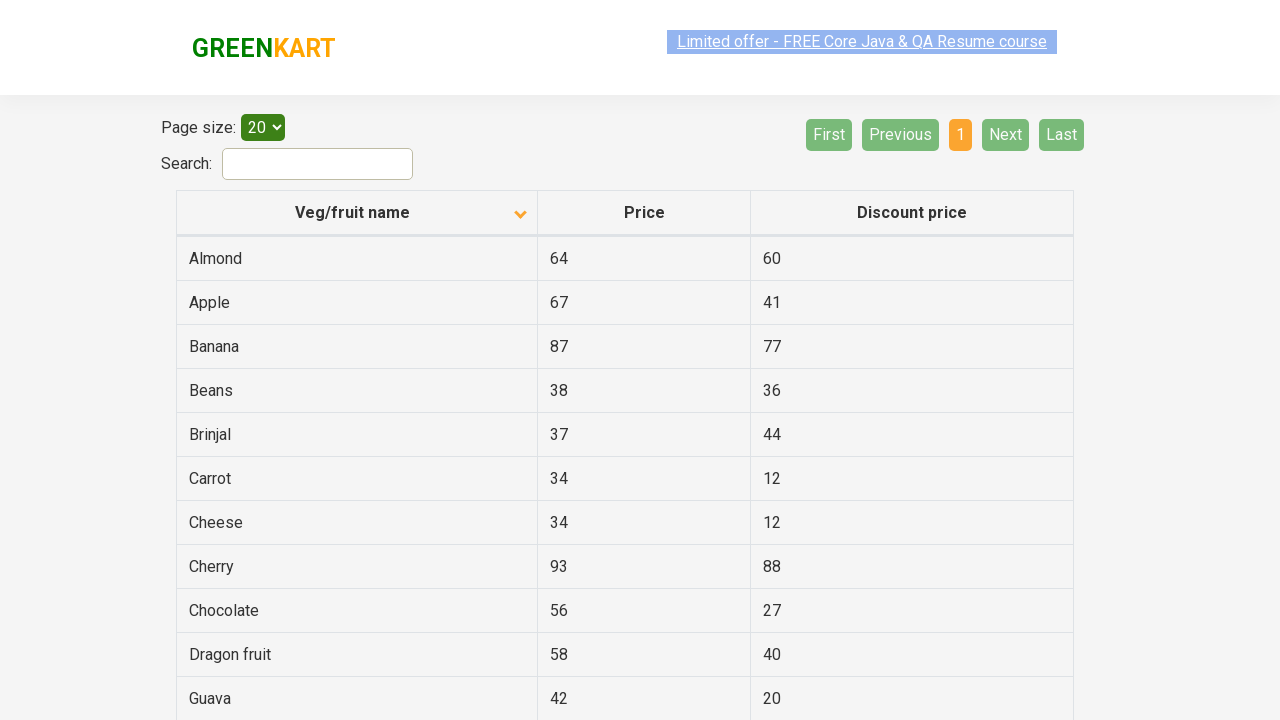

Captured list of vegetable names after sorting
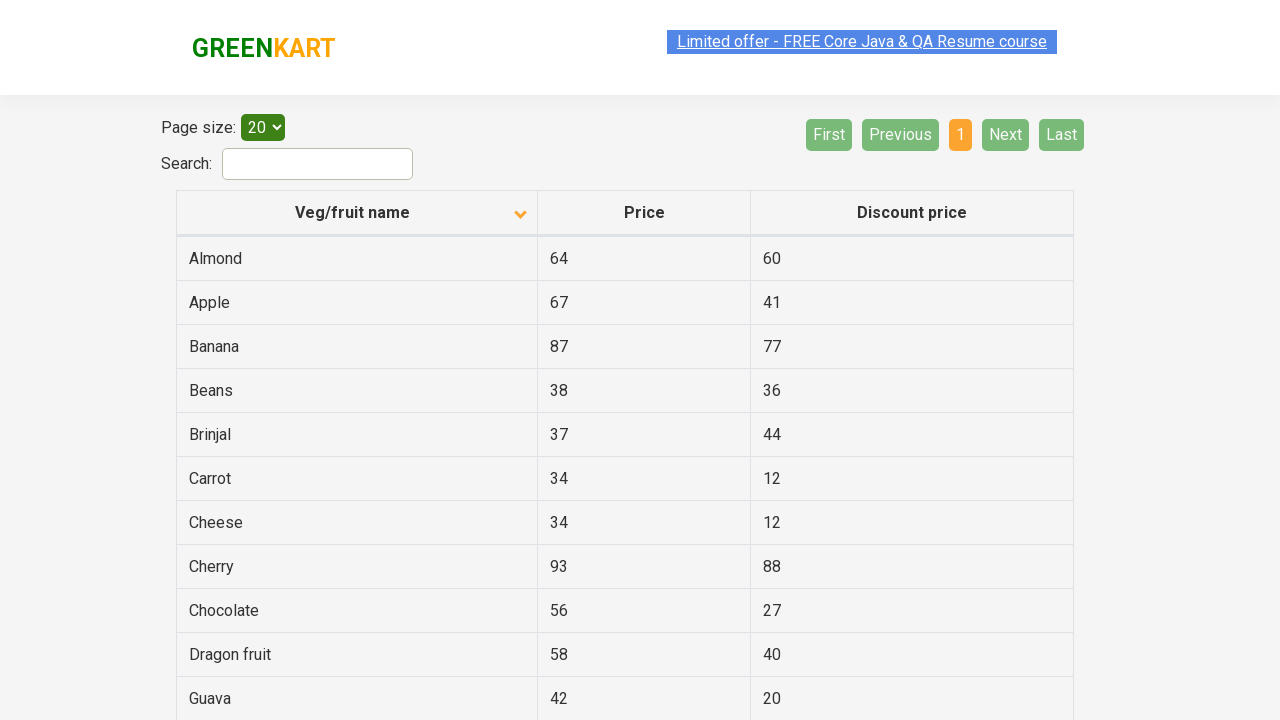

Verified that vegetable names are sorted alphabetically - assertion passed
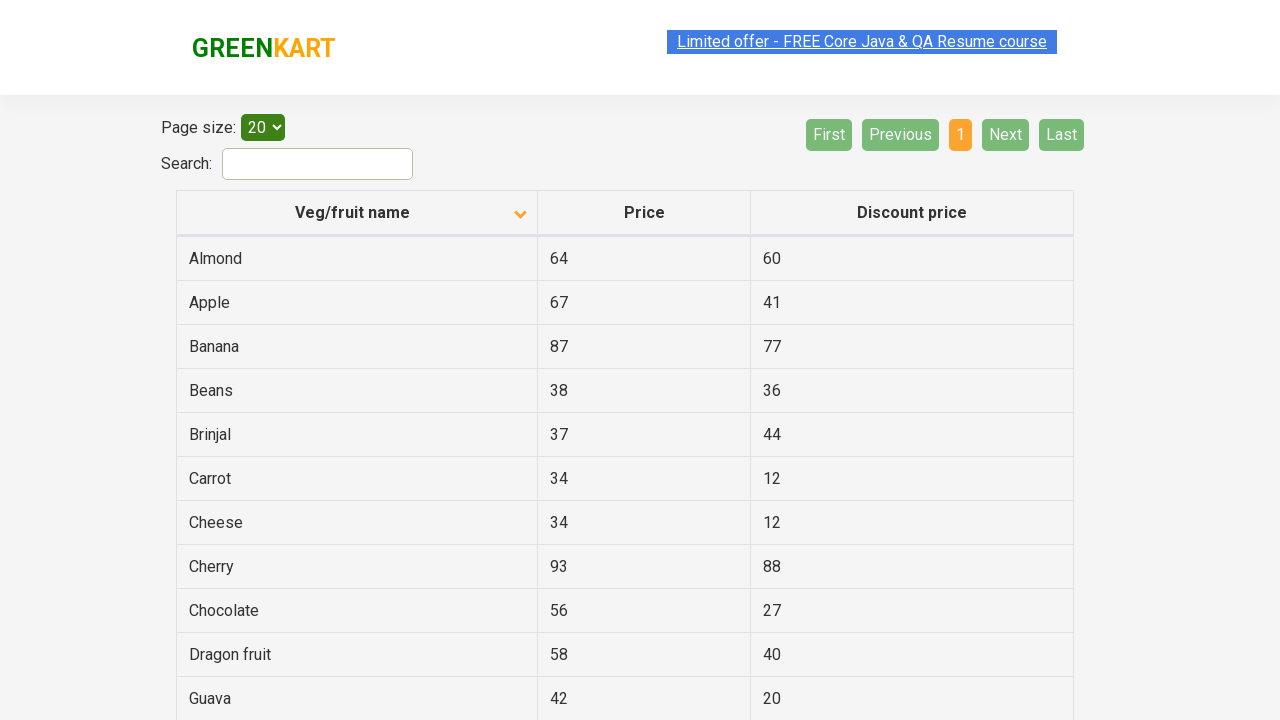

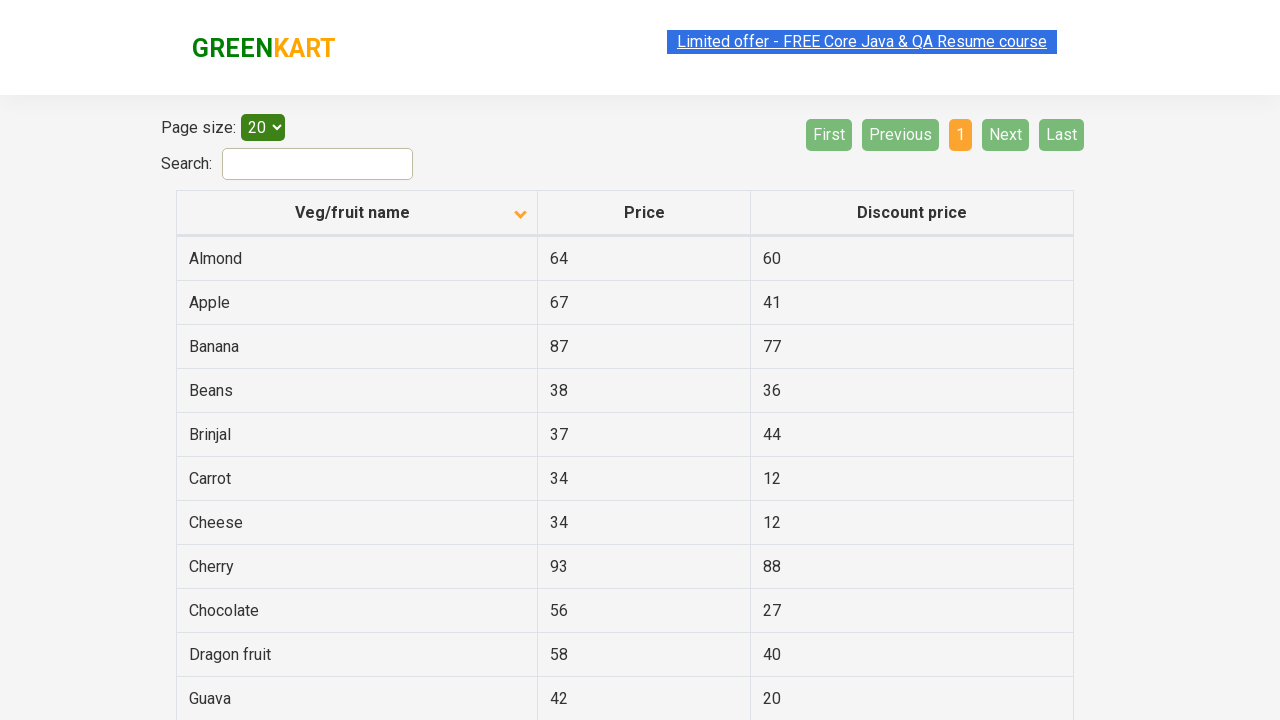